Tests autocomplete functionality by typing "ind" and navigating dropdown options using keyboard arrows

Starting URL: http://qaclickacademy.com/practice.php

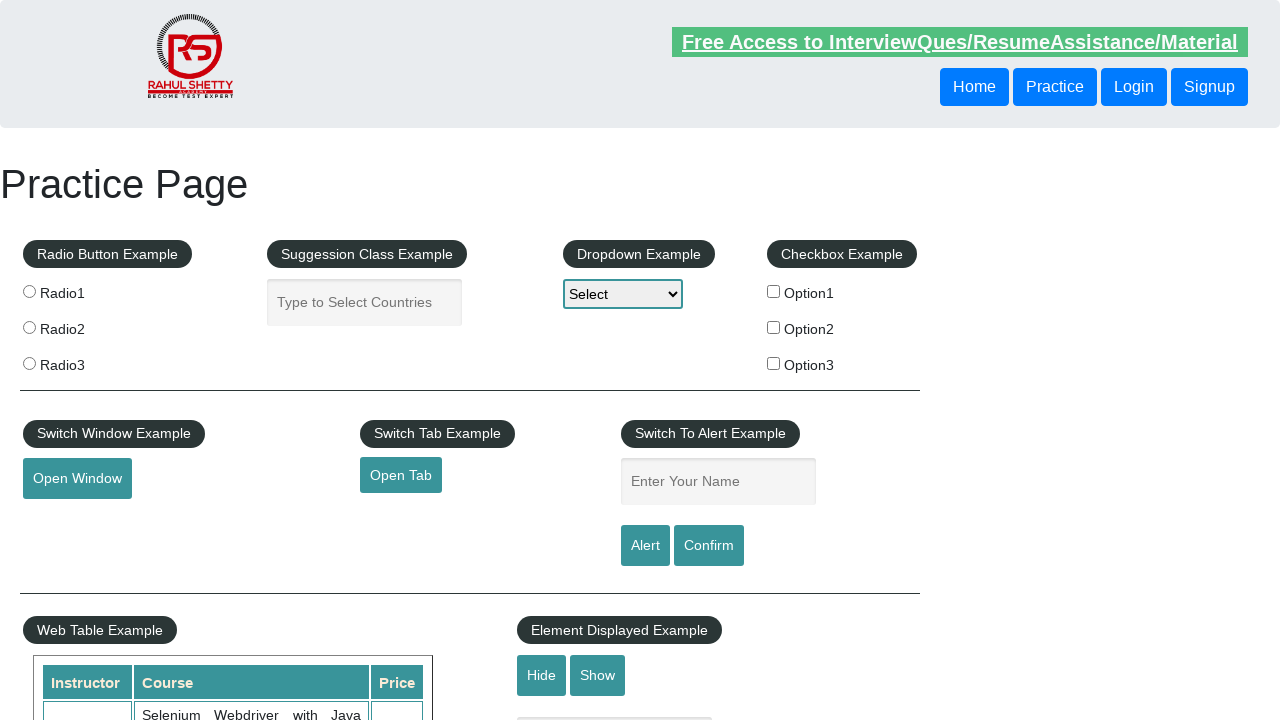

Typed 'ind' into autocomplete field on #autocomplete
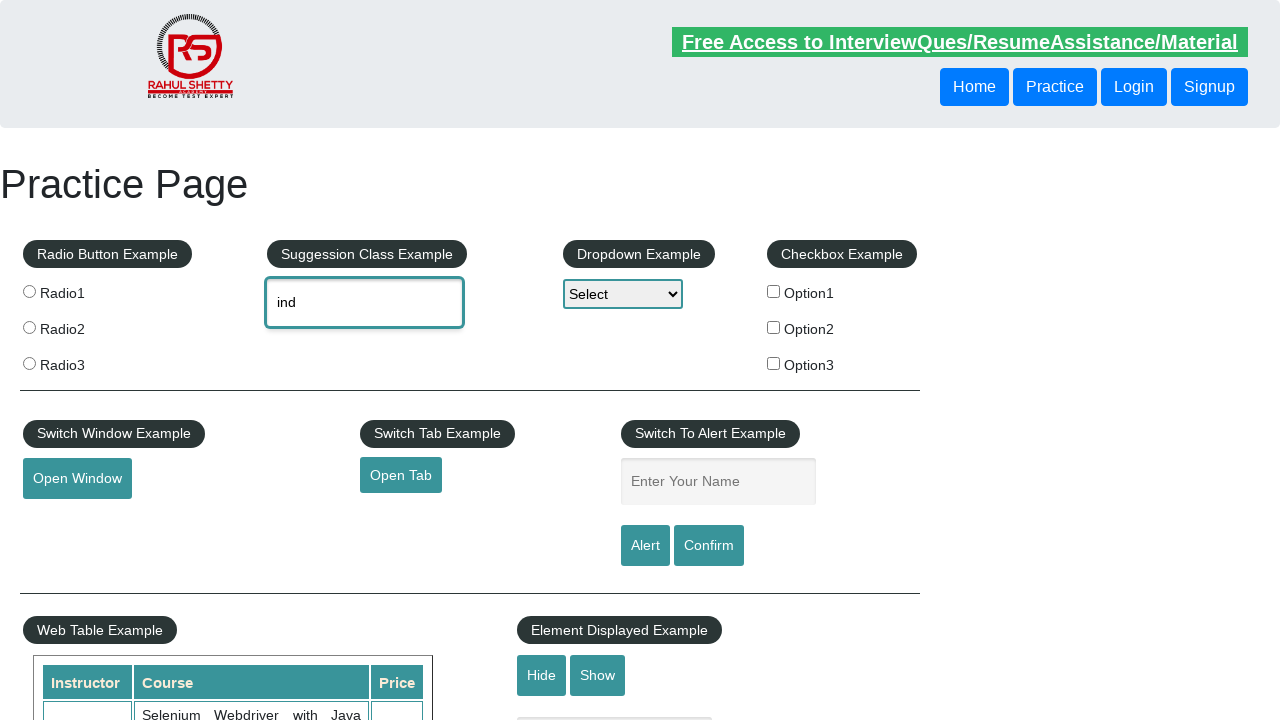

Pressed ArrowDown to navigate dropdown options on #autocomplete
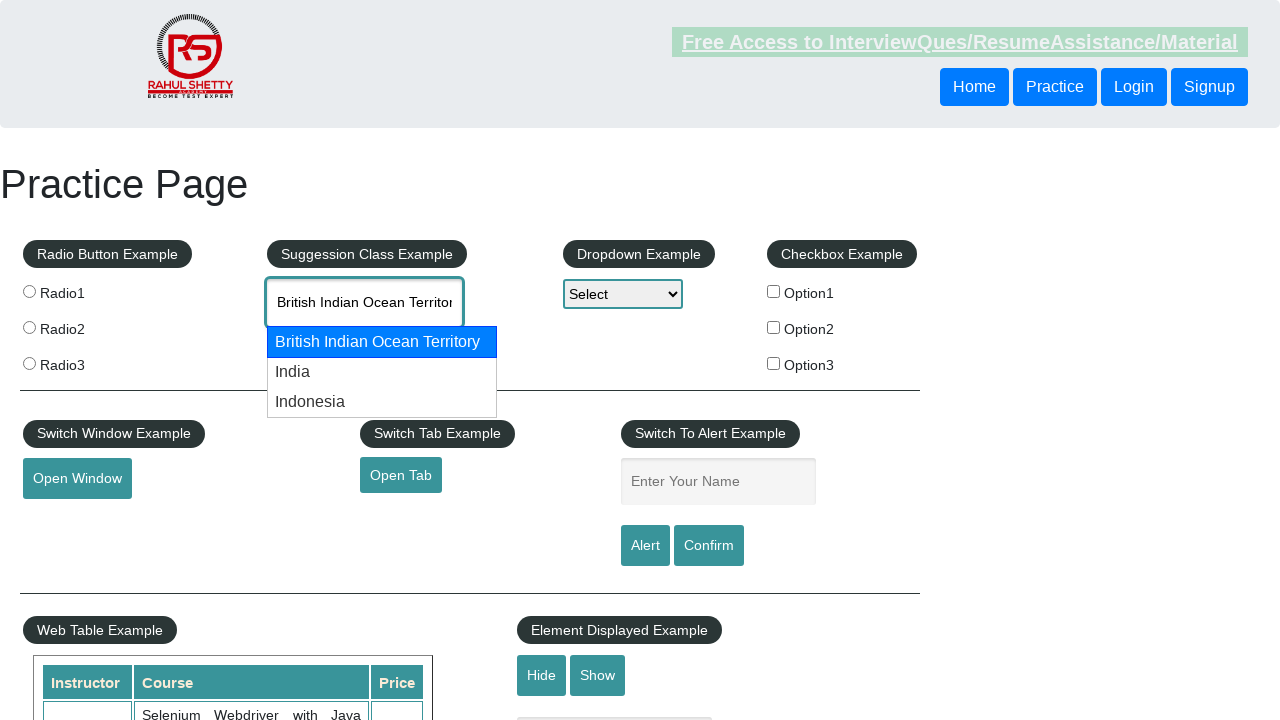

Pressed ArrowDown again to select next dropdown option on #autocomplete
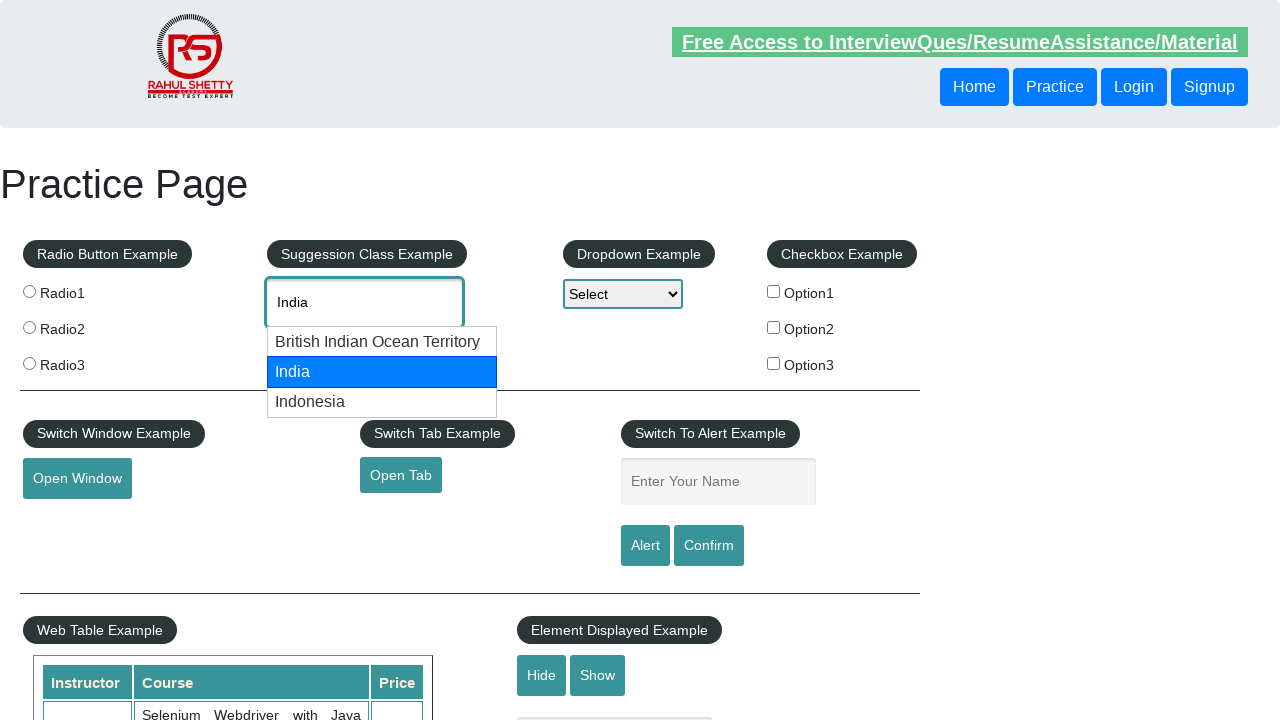

Retrieved selected autocomplete value: 'India'
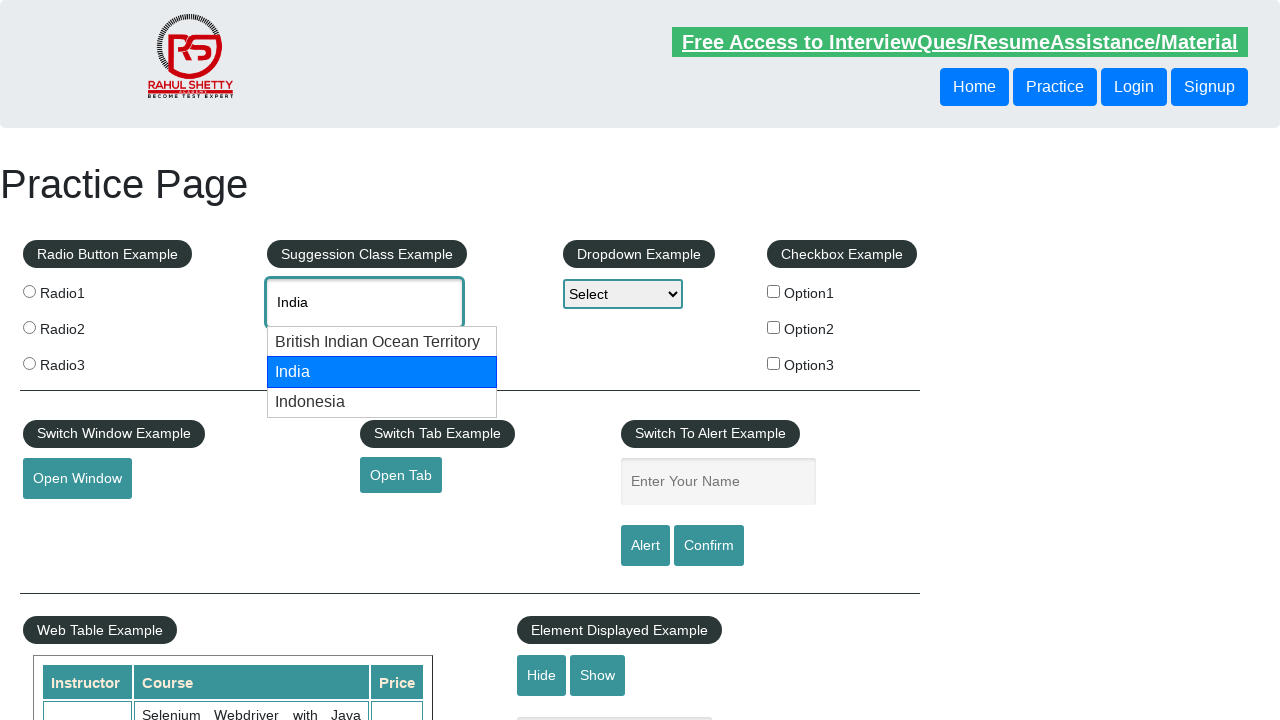

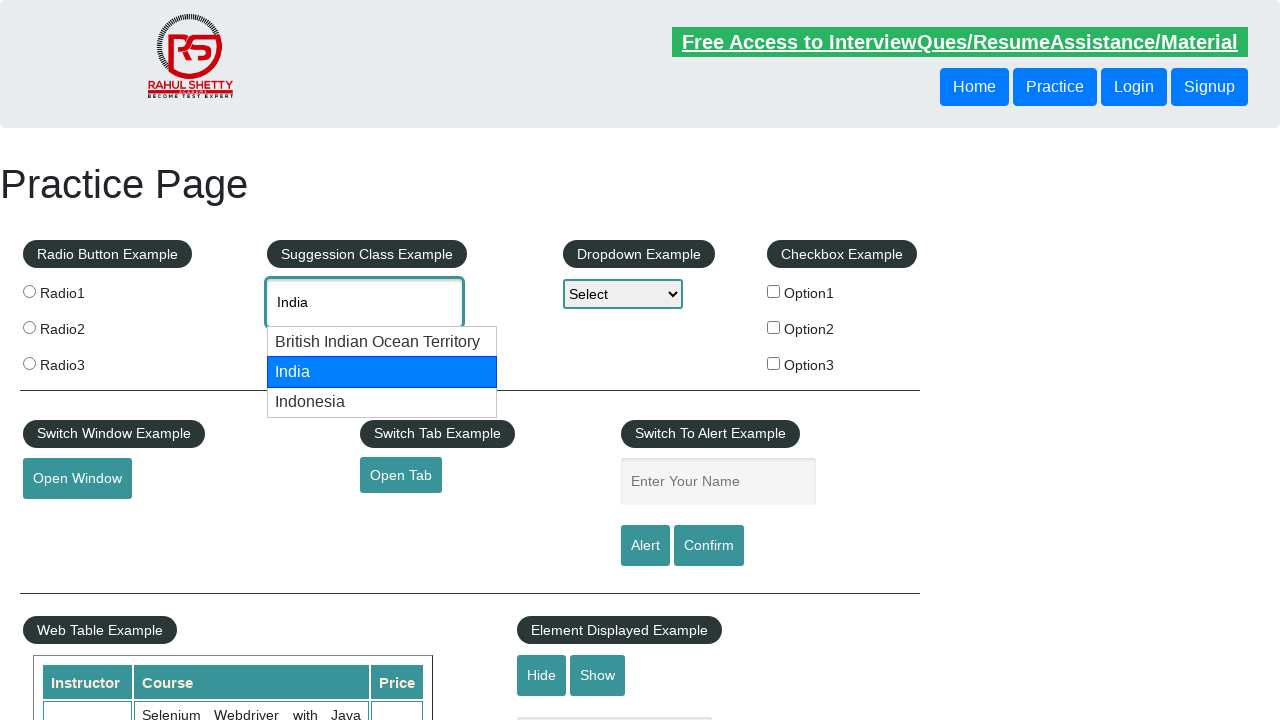